Tests handling a JavaScript confirm dialog by clicking the confirm button and dismissing it

Starting URL: https://testpages.herokuapp.com/styled/alerts/alert-test.html

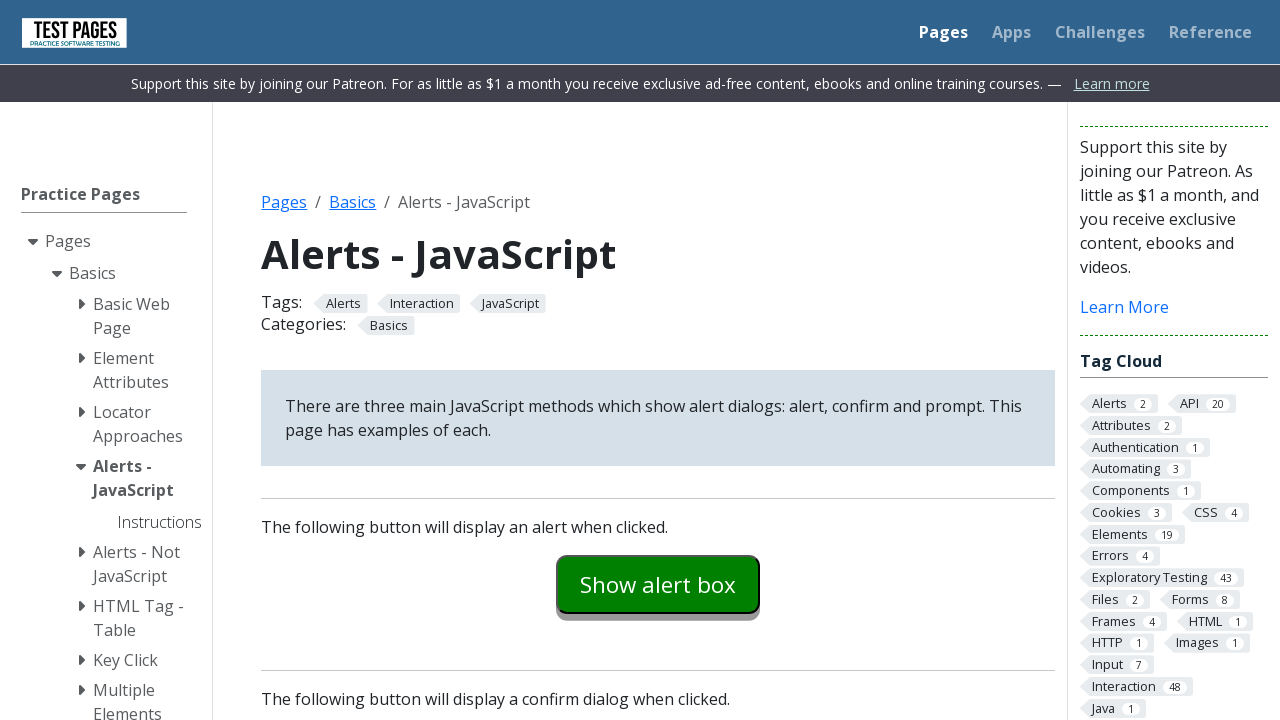

Set up dialog handler to dismiss confirm dialogs
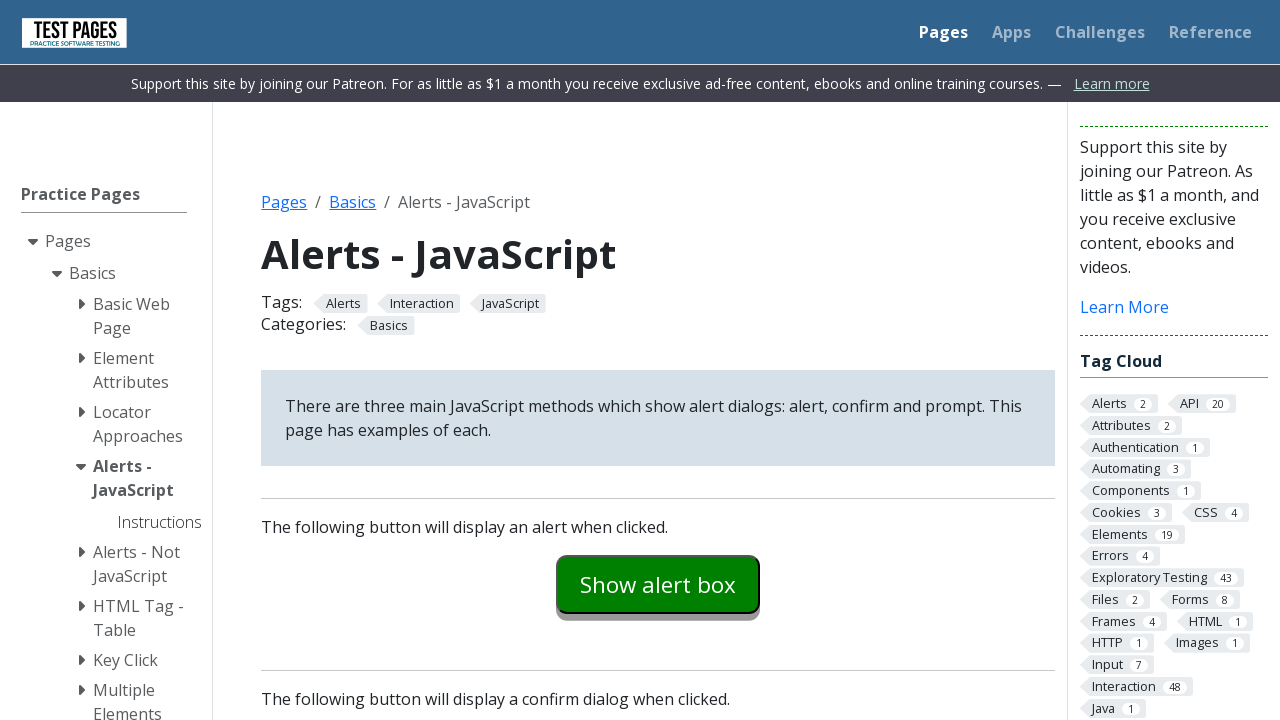

Clicked the confirm example button to trigger JavaScript confirm dialog at (658, 360) on #confirmexample
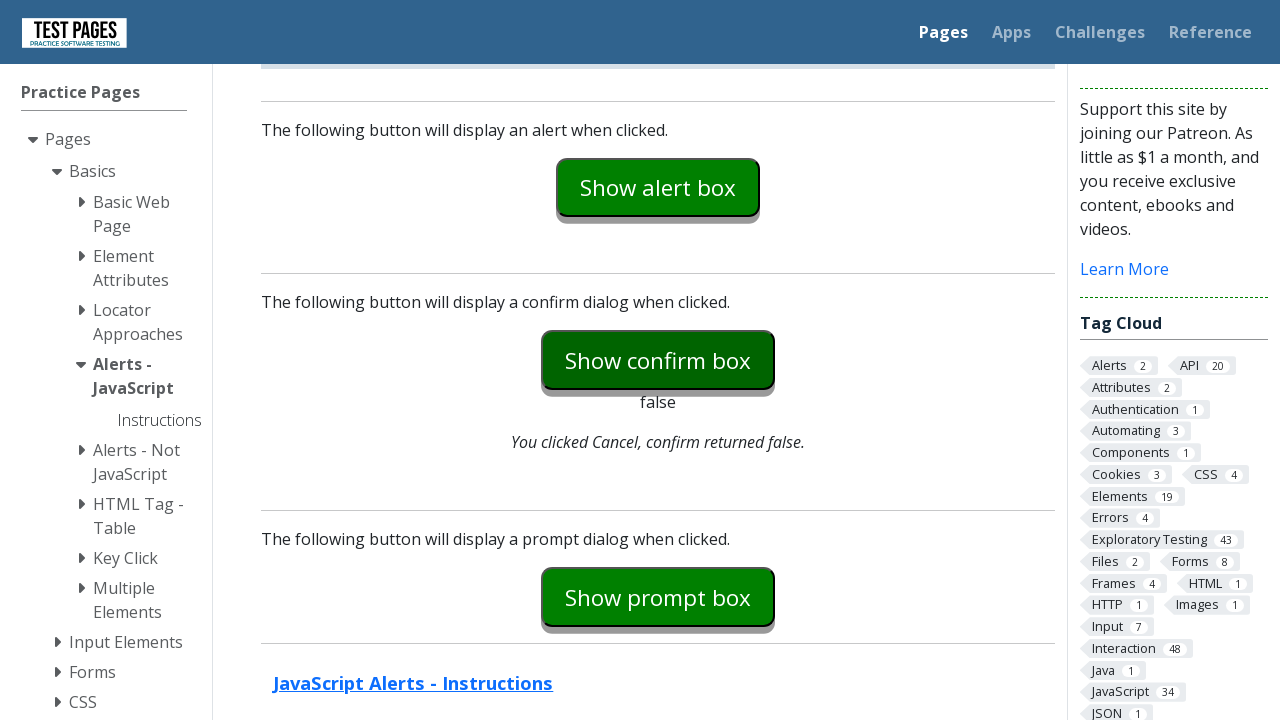

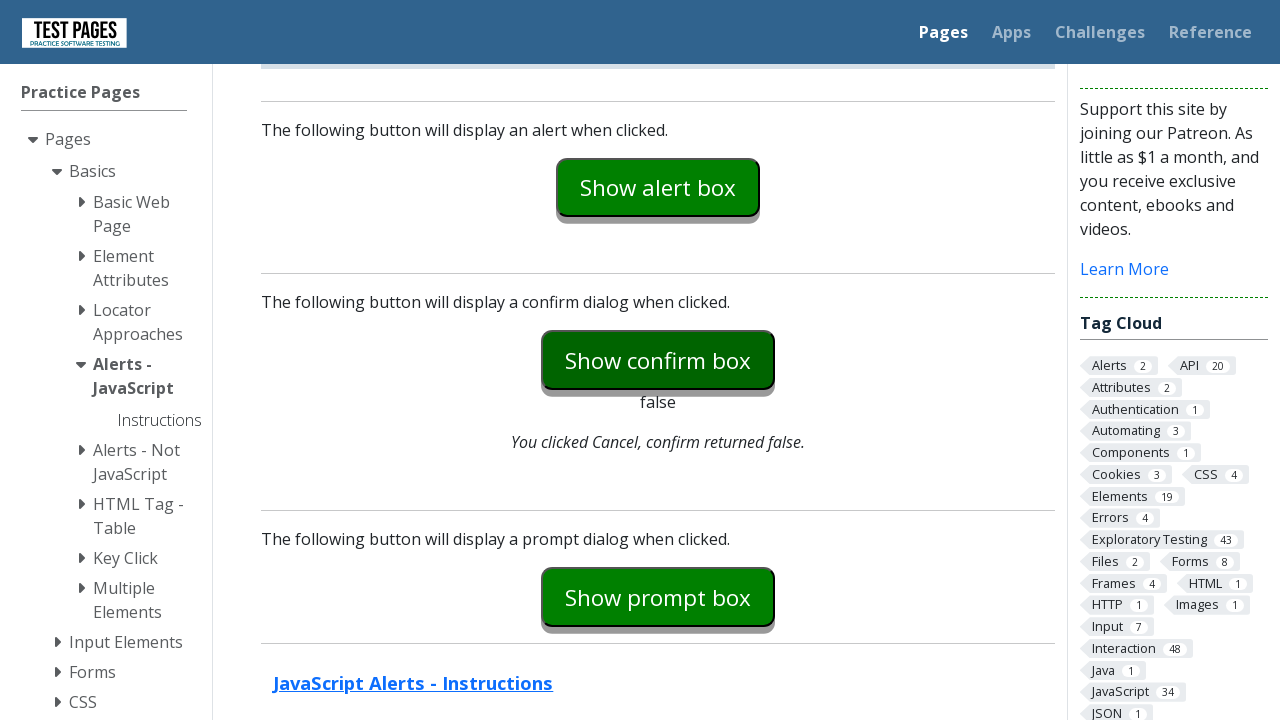